Tests the search functionality on Python.org by searching for "anaconda" and verifying results are returned

Starting URL: http://www.python.org

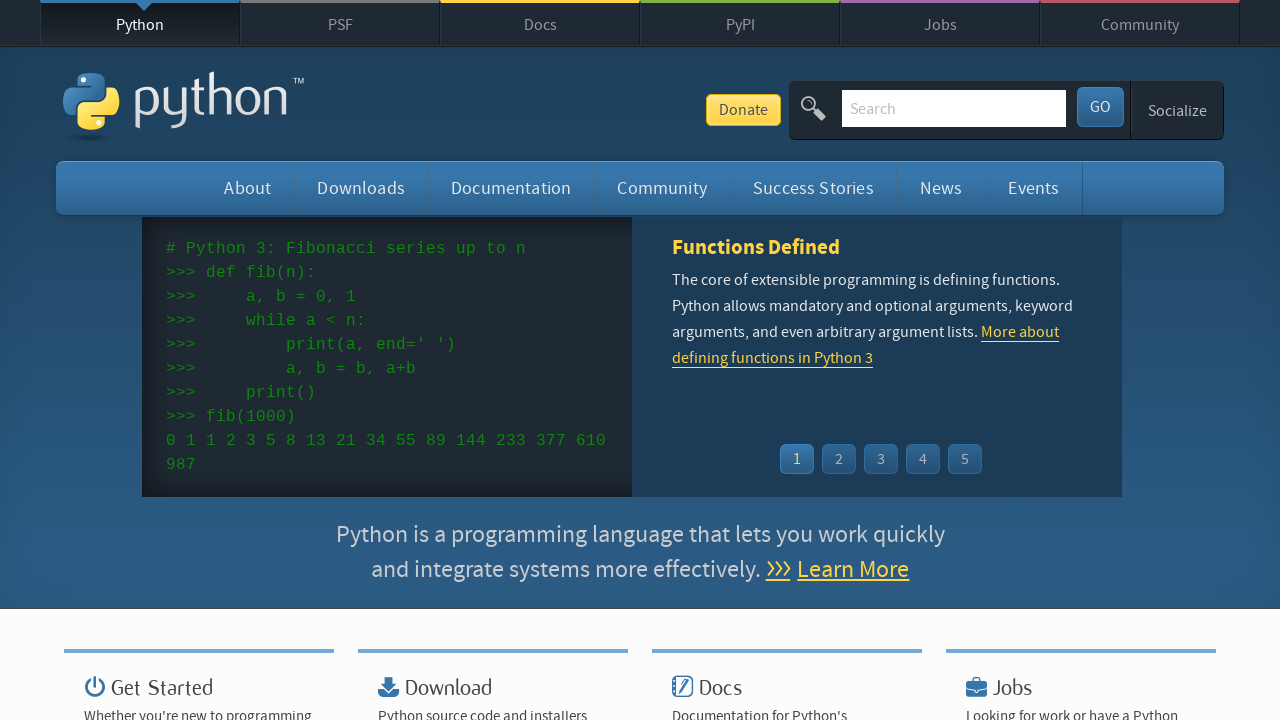

Verified page title contains 'Python'
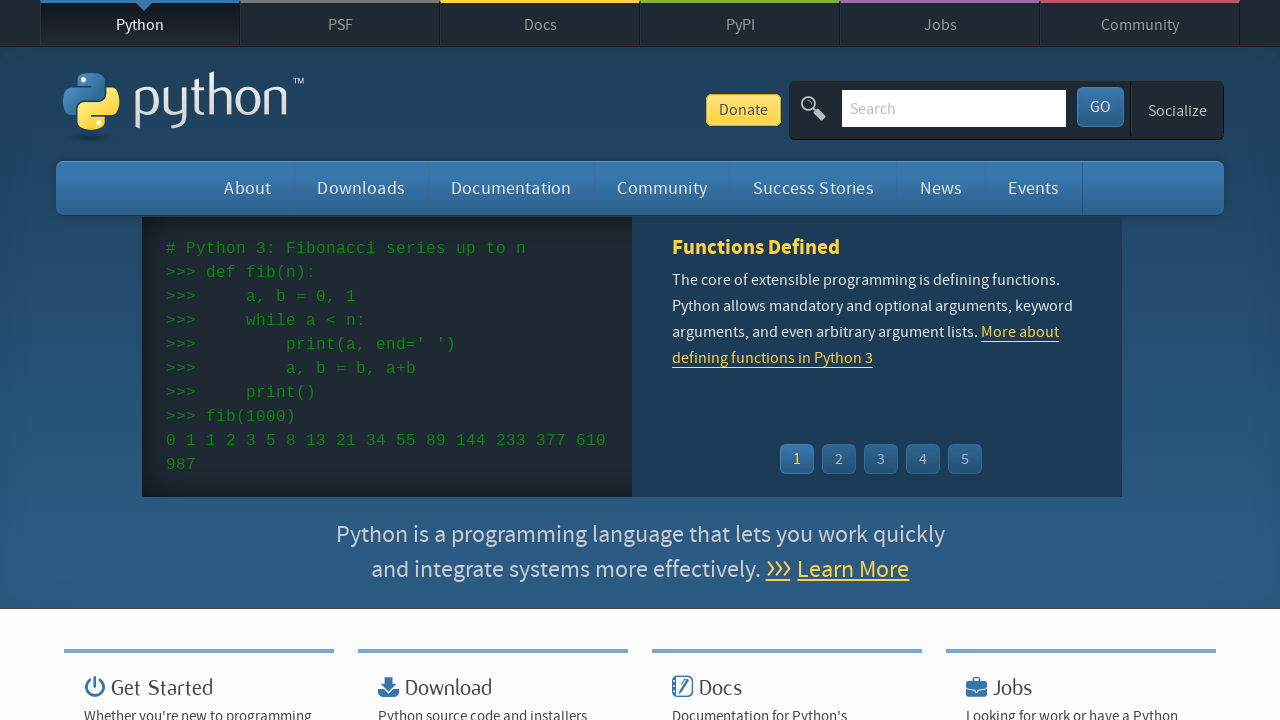

Filled search box with 'anaconda' on input[name='q']
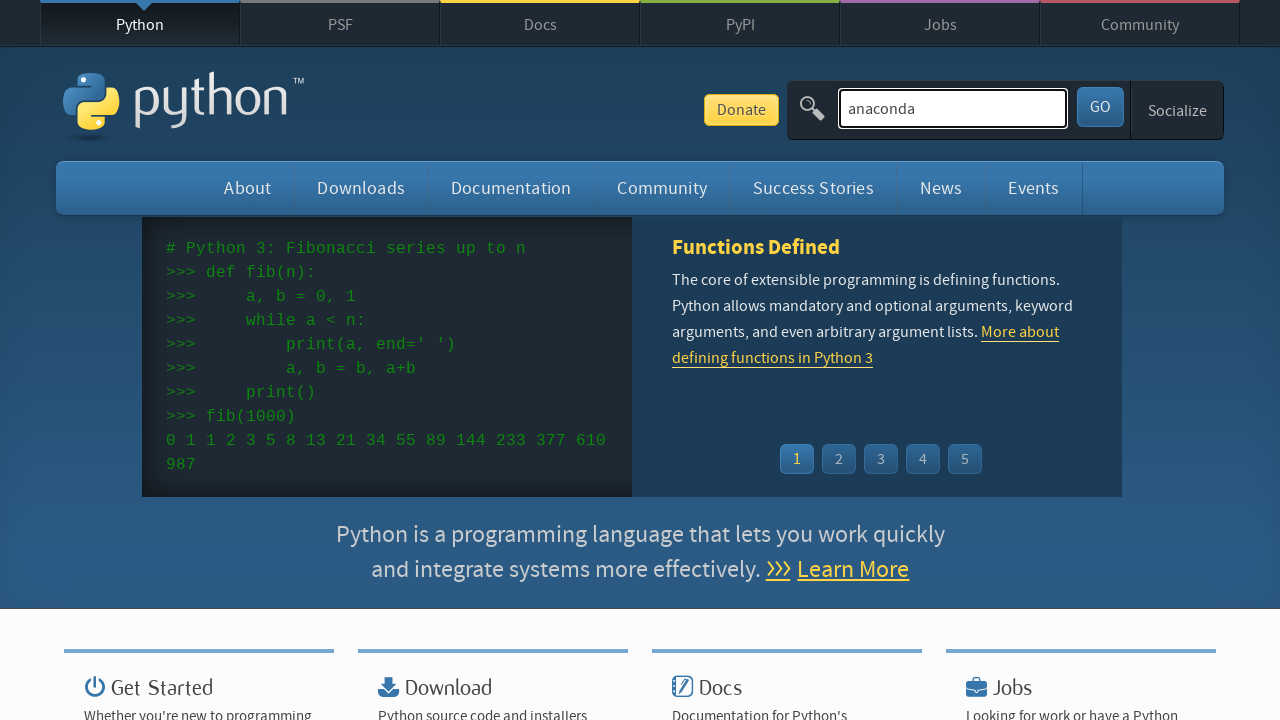

Pressed Enter to submit search for 'anaconda' on input[name='q']
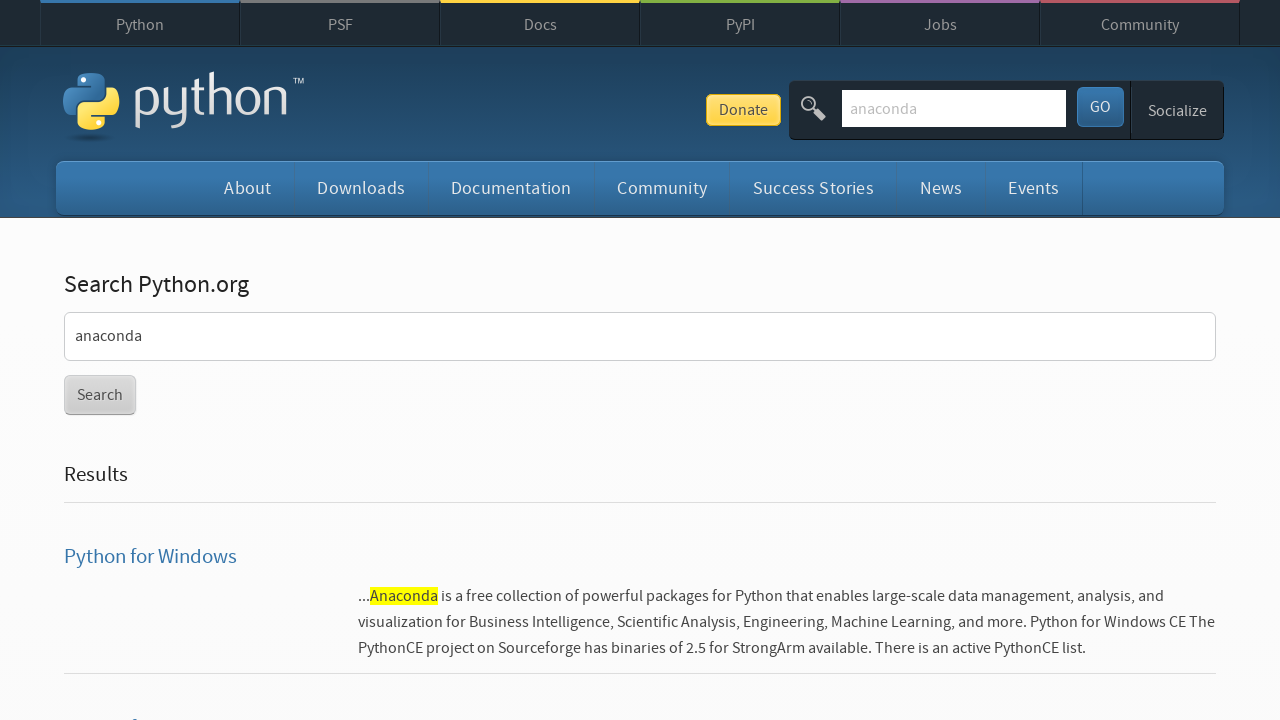

Waited for network idle after search submission
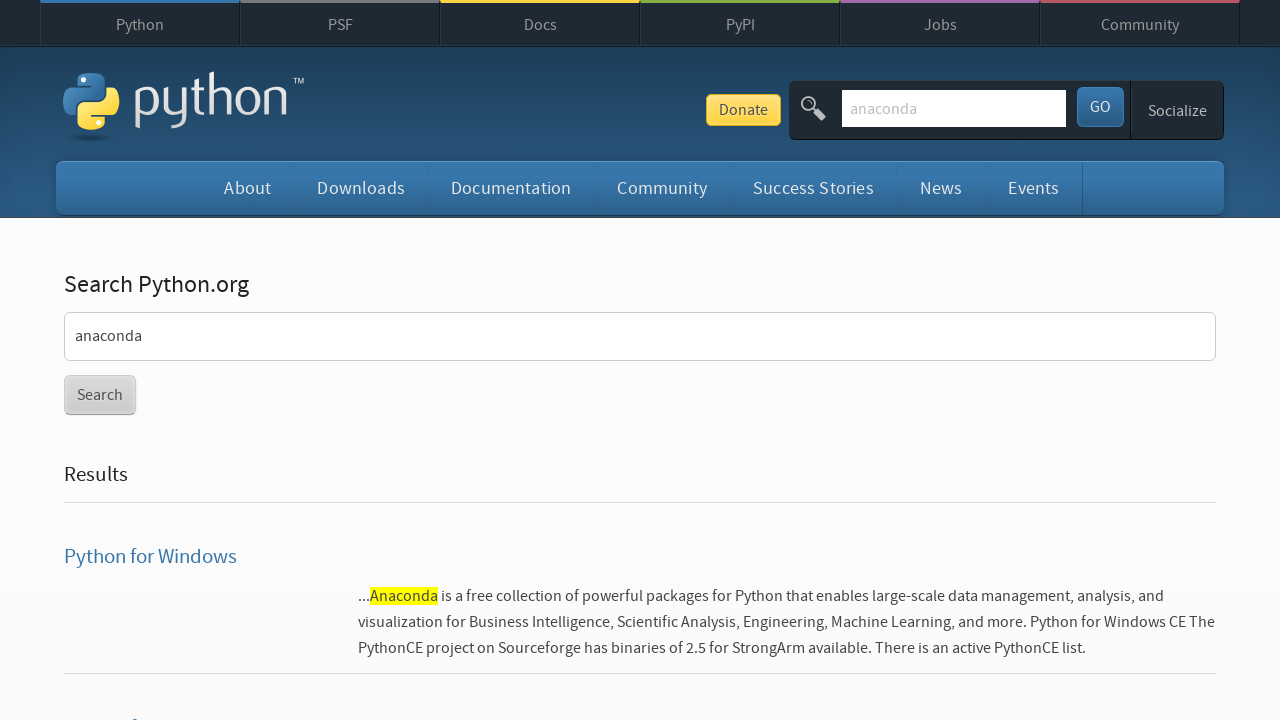

Verified search results were found (no 'No results found' message)
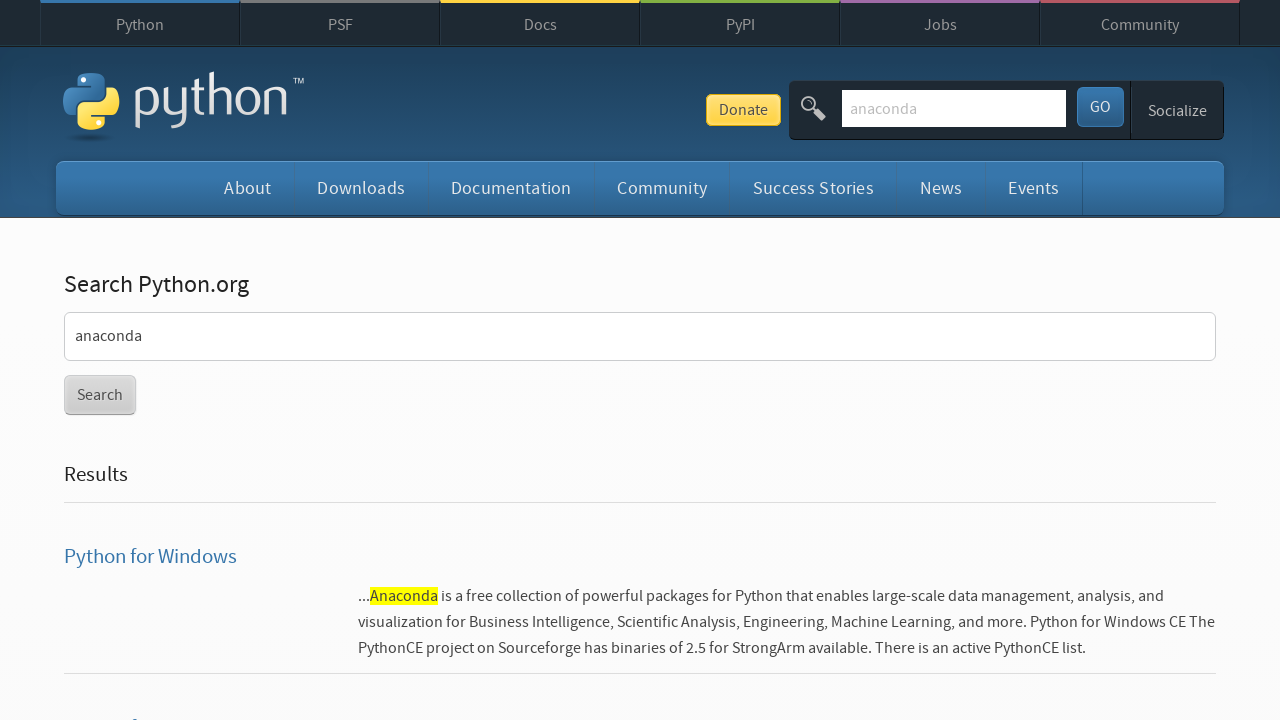

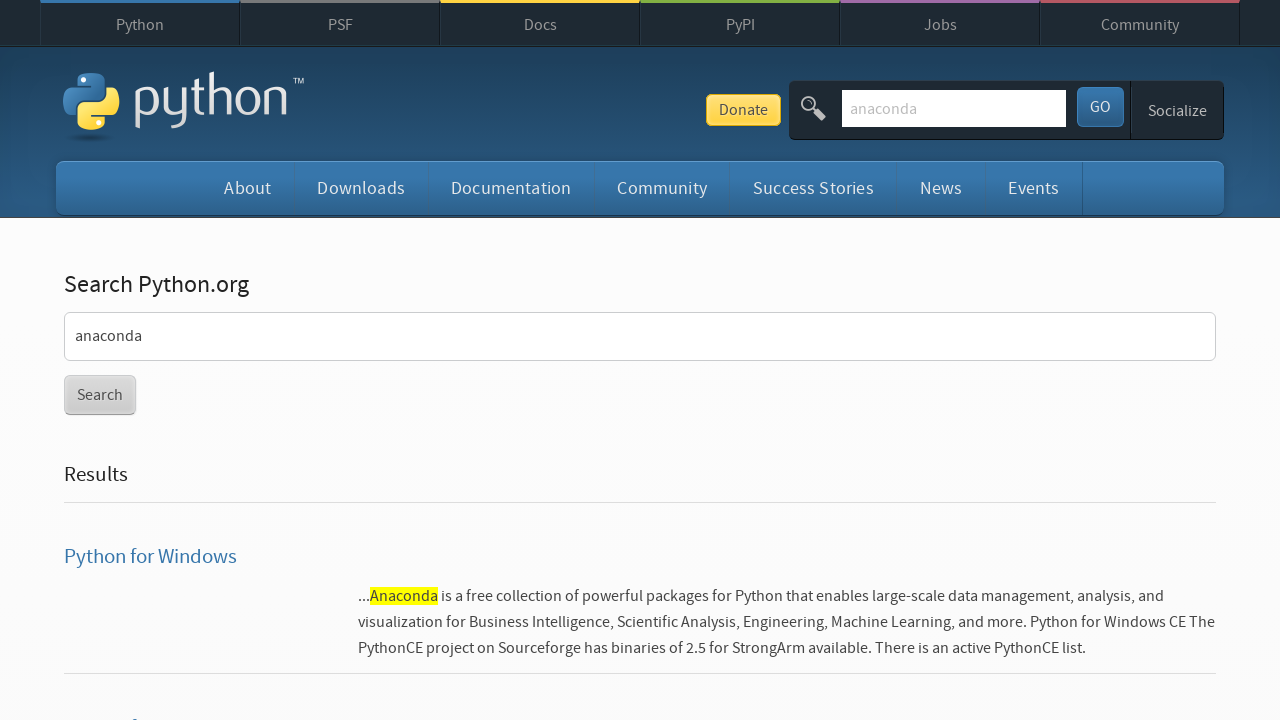